Tests form elements by filling out a contact form with name, email, phone, address, selecting gender, day, country, and color options

Starting URL: https://testautomationpractice.blogspot.com/

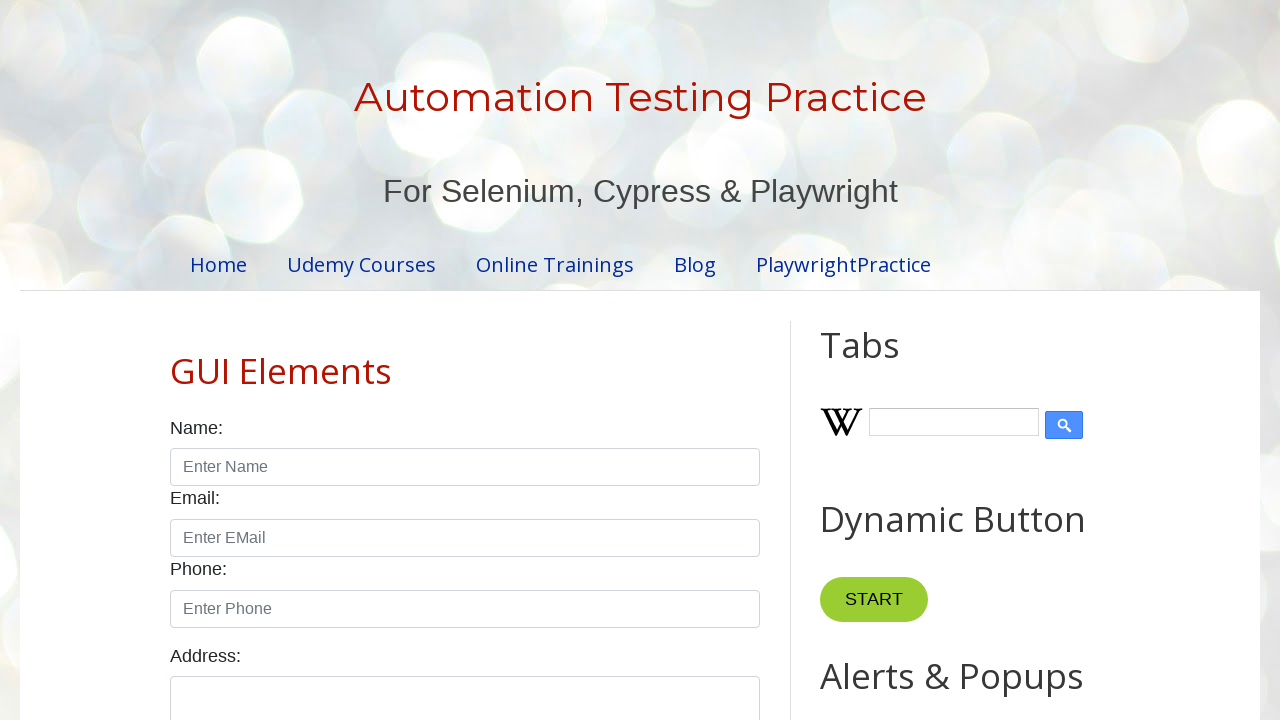

Filled name field with 'João Silva' on #name
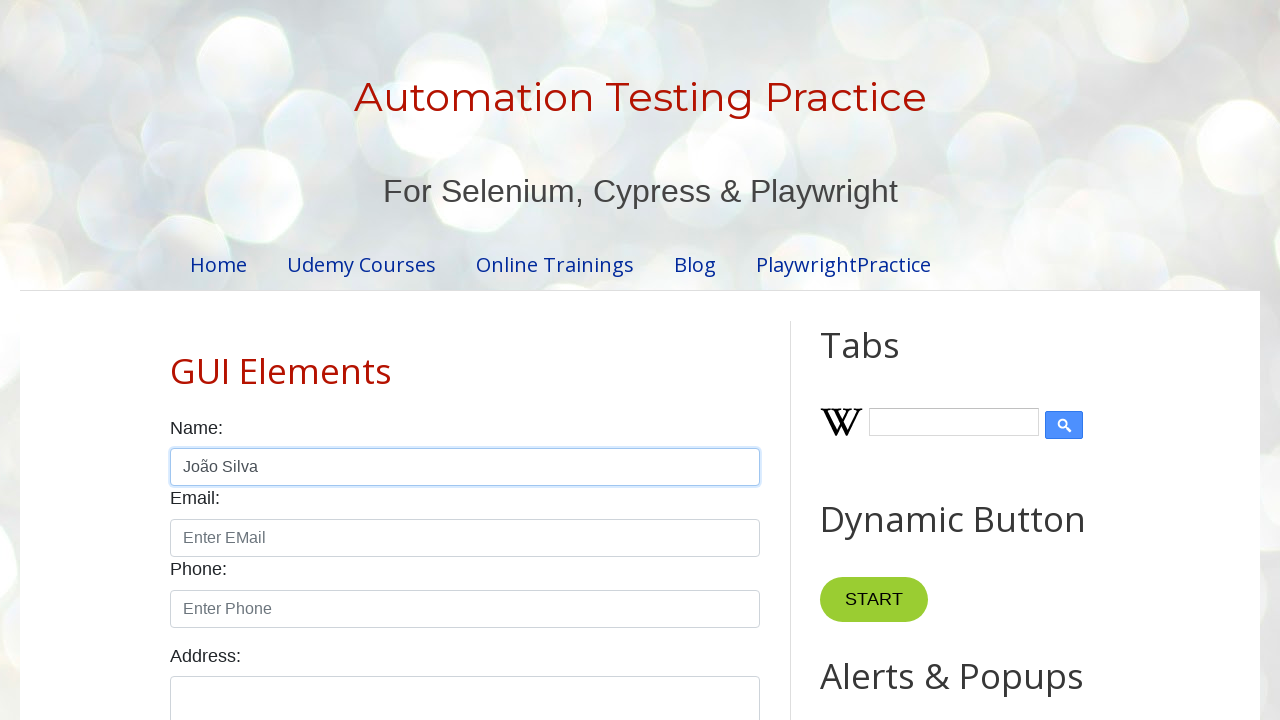

Filled email field with 'joao@email.com' on #email
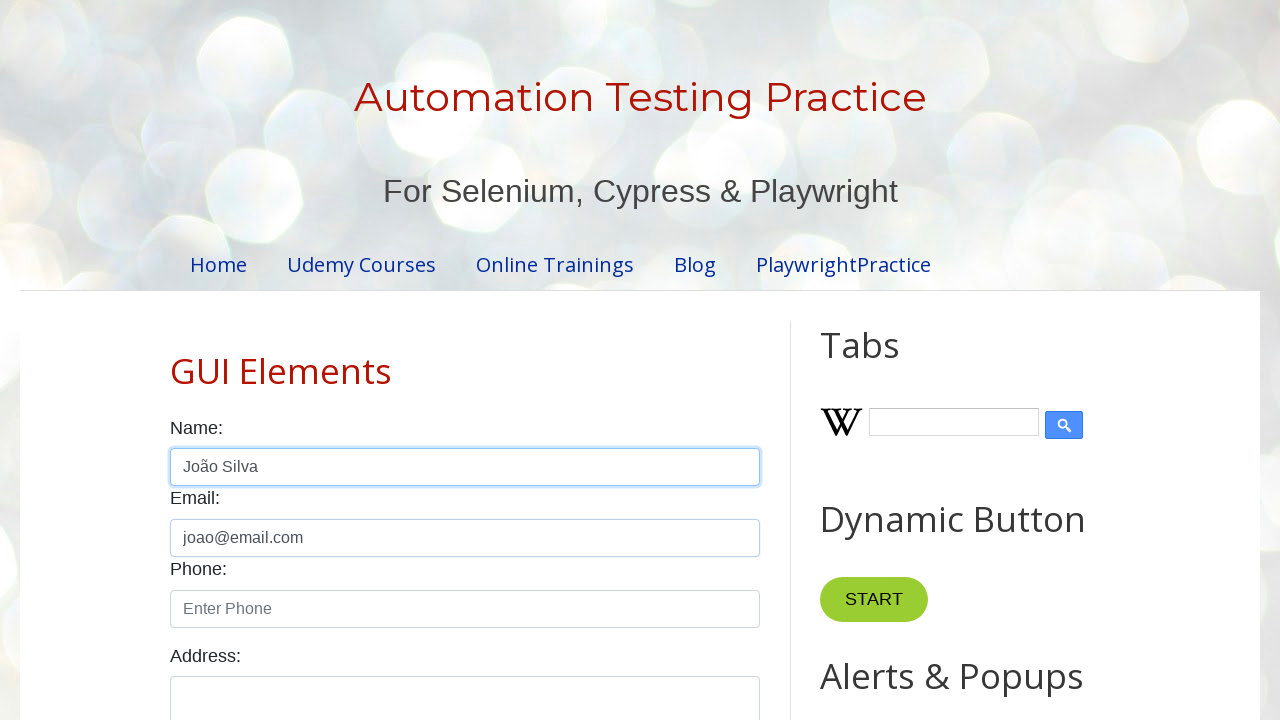

Filled phone field with '11999999999' on #phone
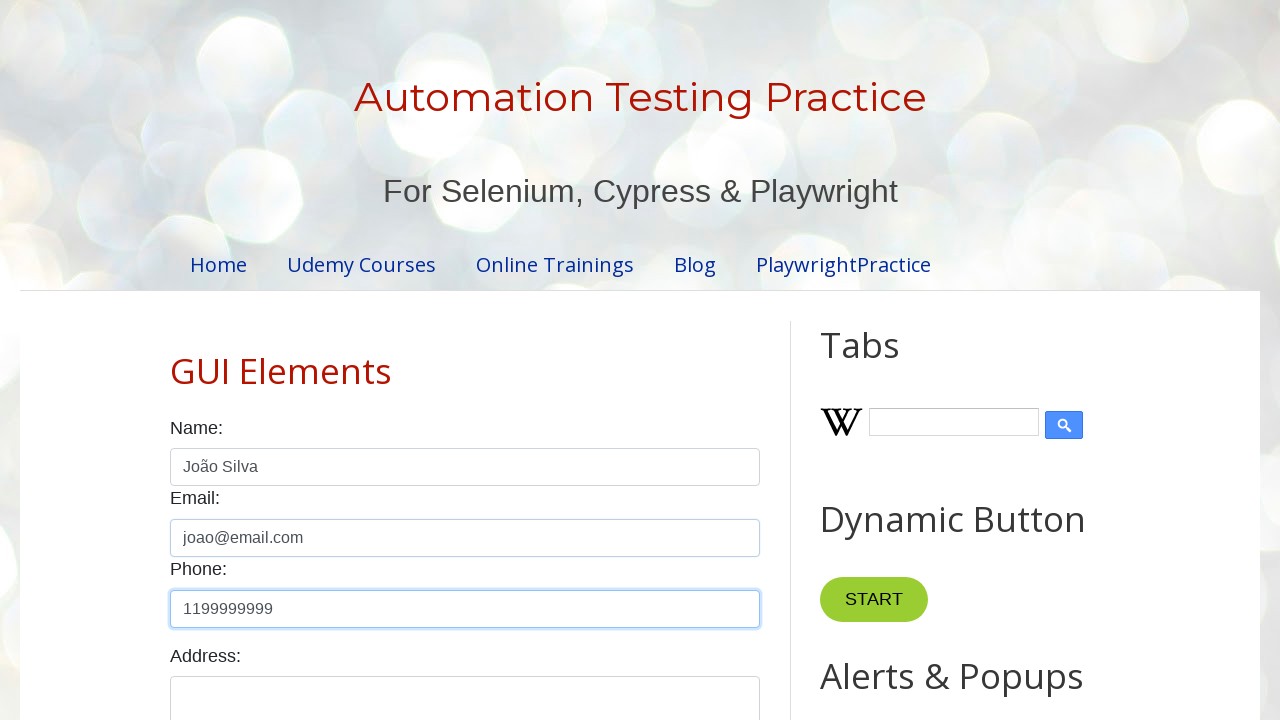

Filled address field with 'Endereço completo' on #textarea
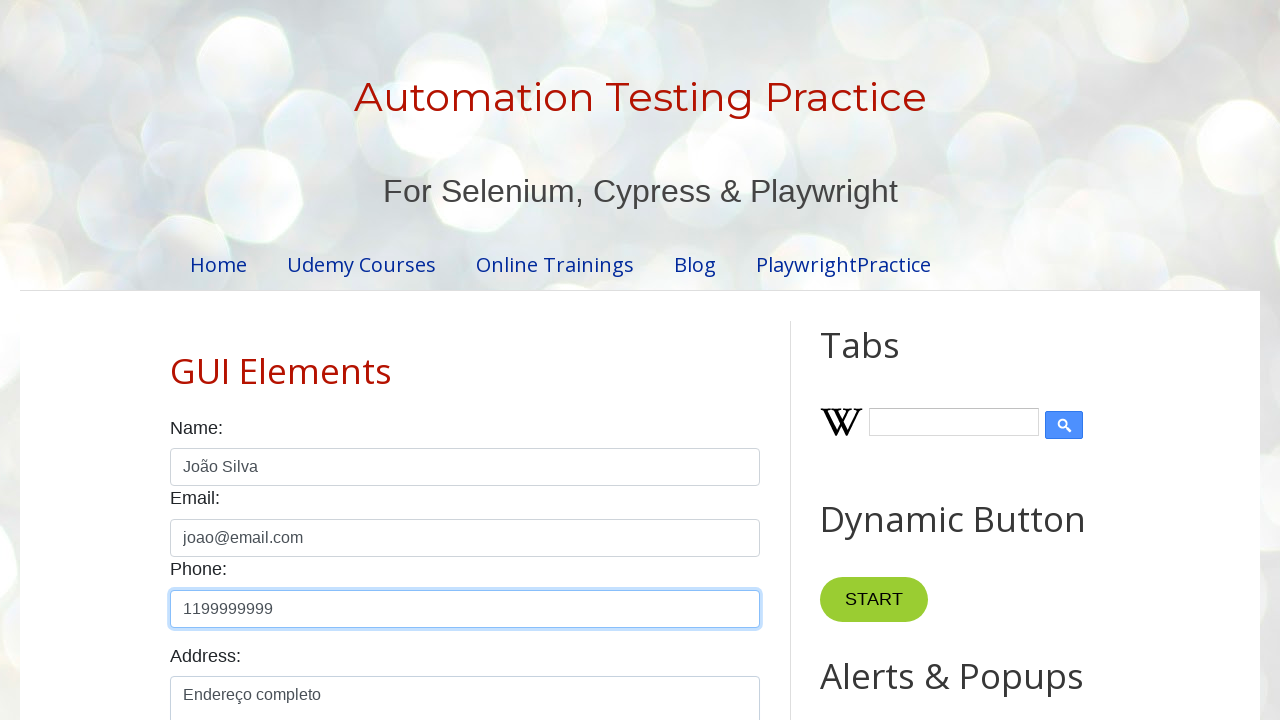

Selected male gender option at (176, 360) on #male
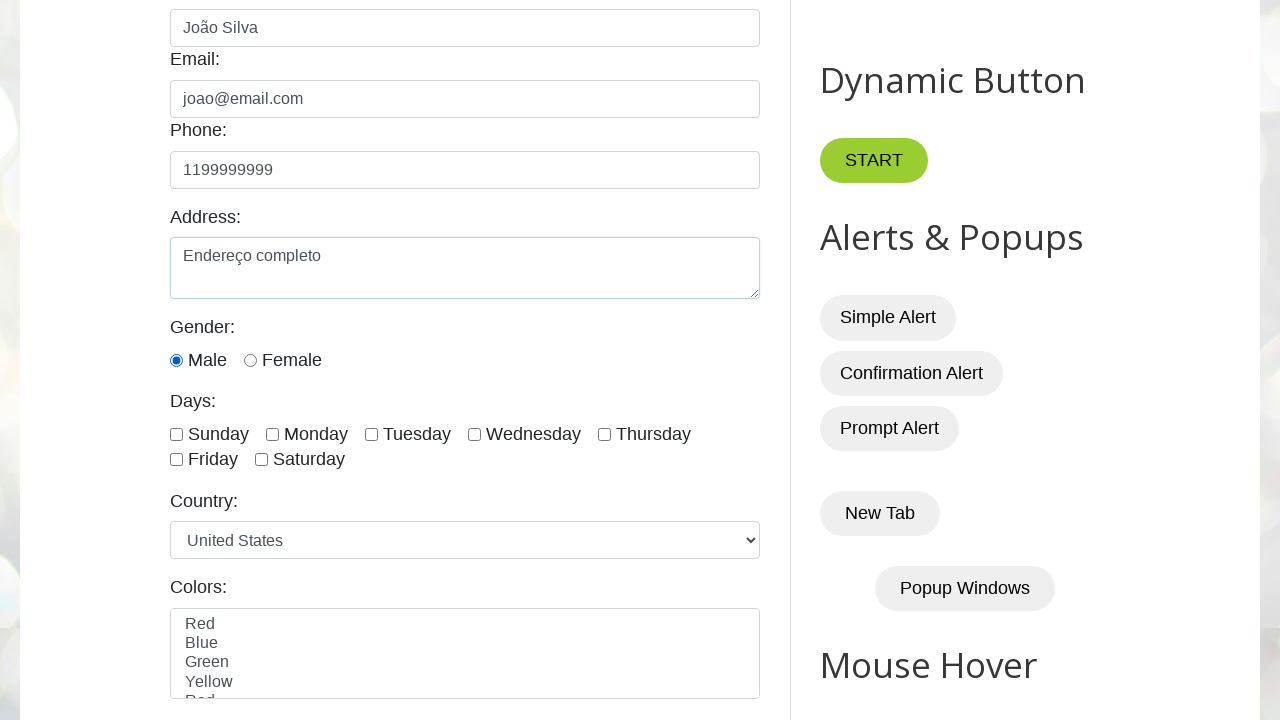

Checked Sunday checkbox at (176, 434) on #sunday
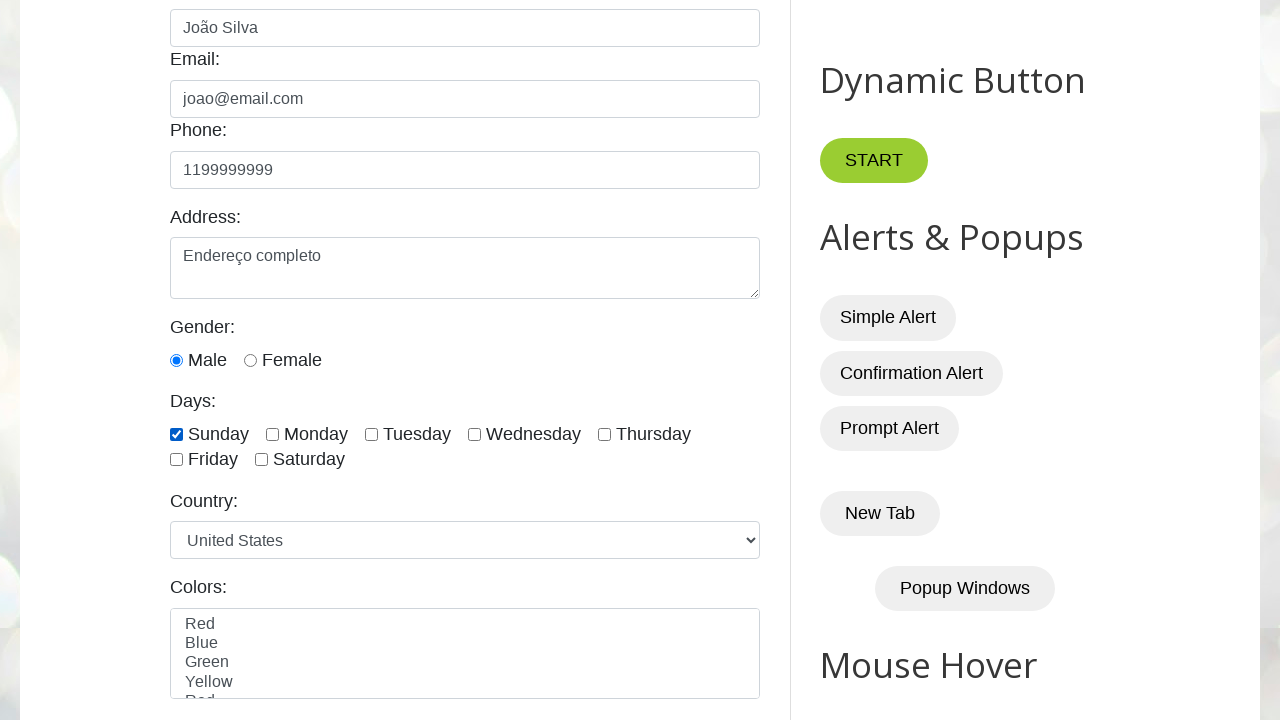

Selected 'Brazil' from country dropdown on #country
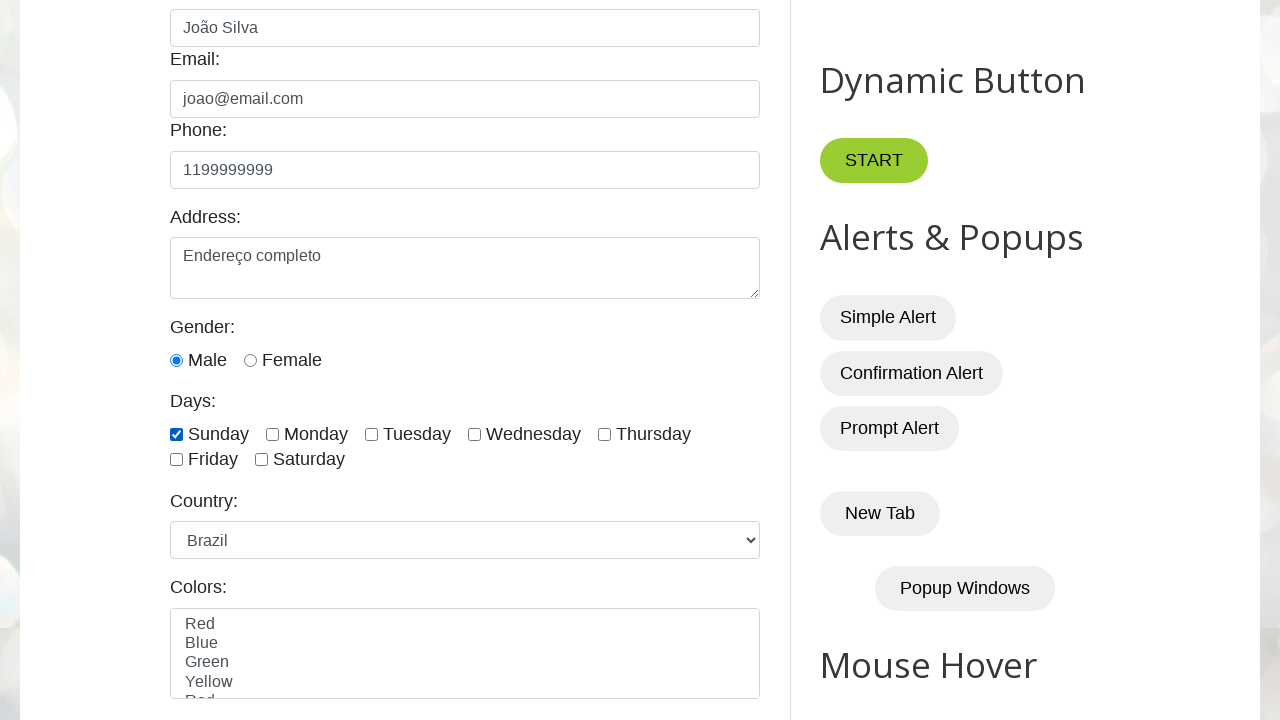

Selected 'Red' from colors dropdown on #colors
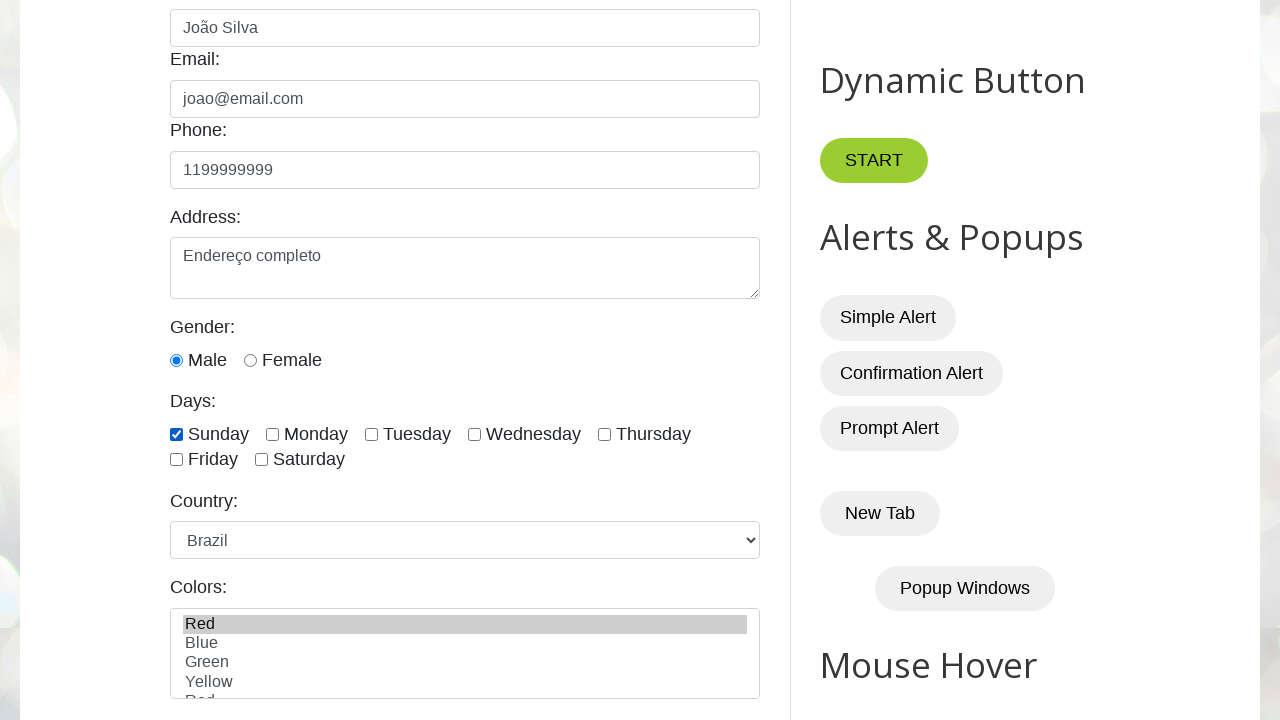

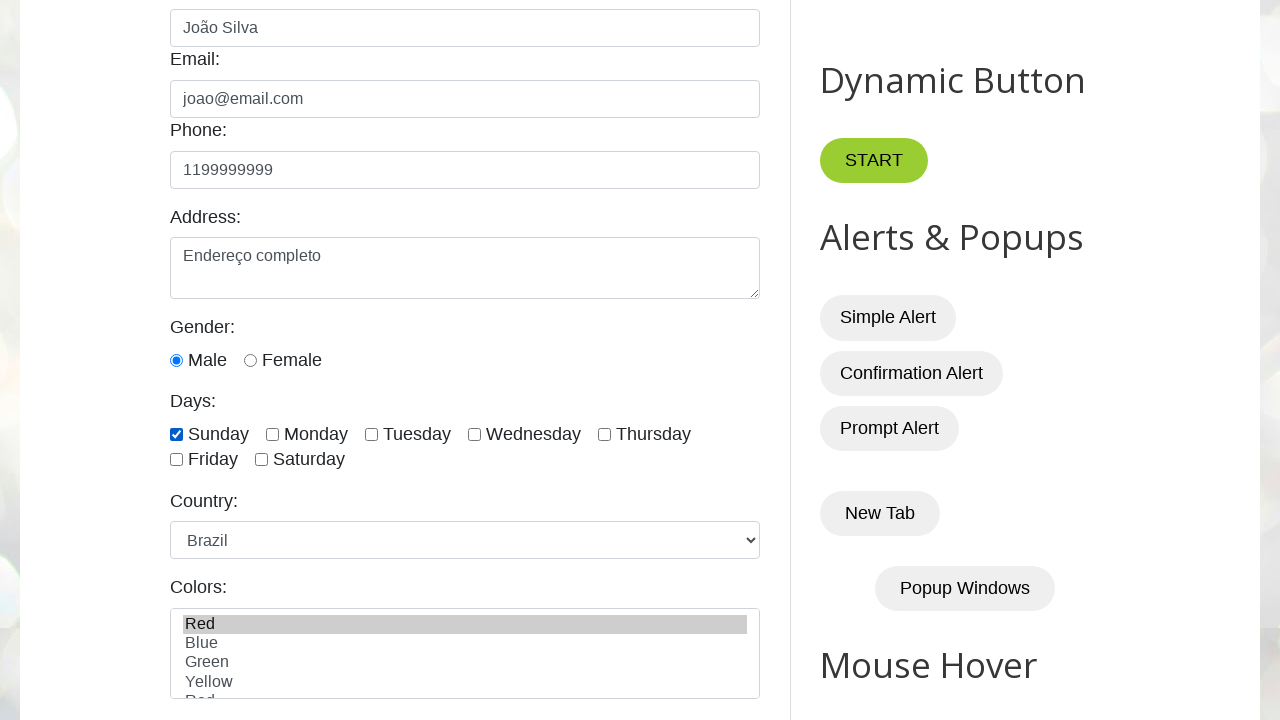